Navigates through a series of pages on the-internet.herokuapp.com, clicking specific links and buttons to reach a finish page

Starting URL: http://the-internet.herokuapp.com/

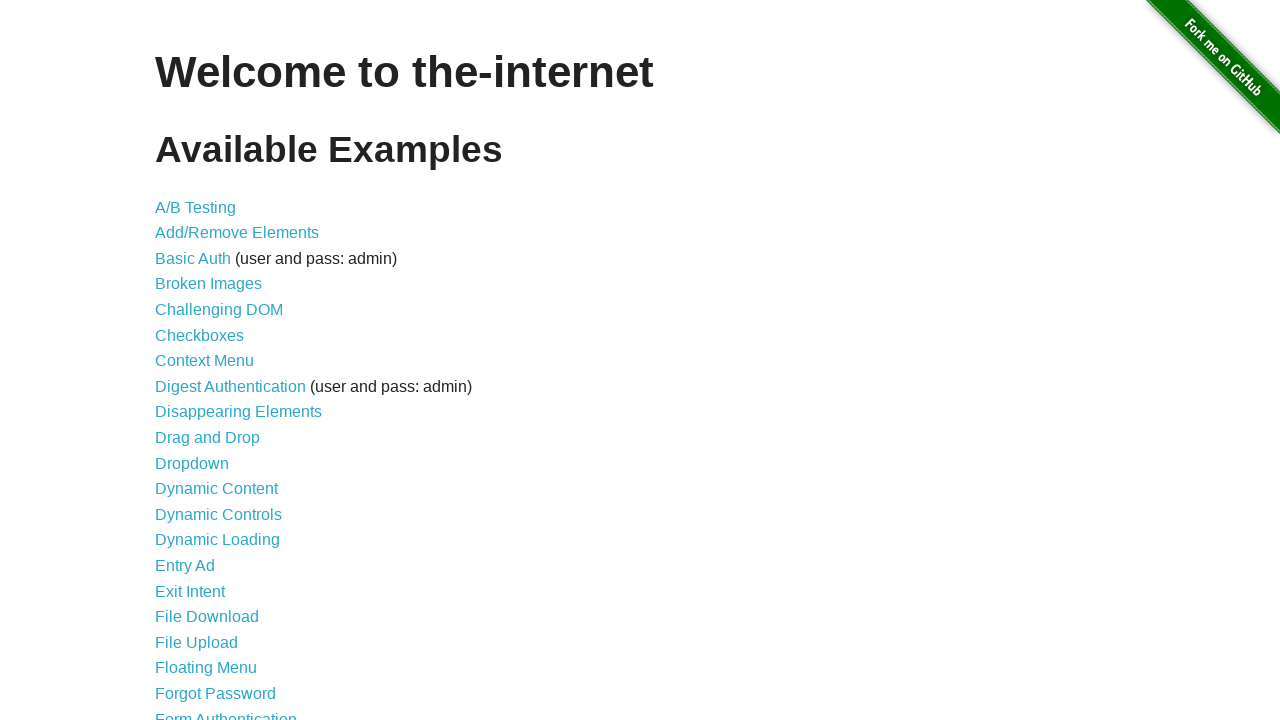

Clicked on Dynamic Loading link at position 14 at (218, 540) on xpath=/html/body/div[2]/div/ul/li[14]/a
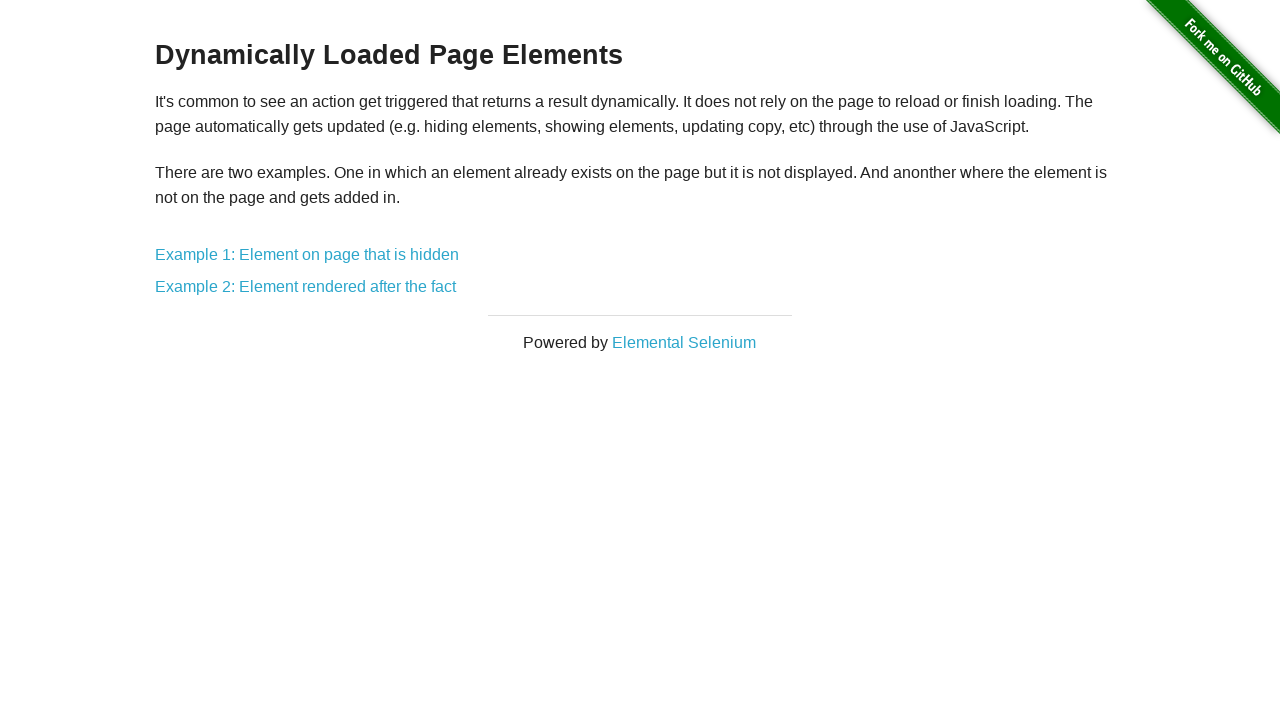

Clicked on the second option on the dynamic loading page at (306, 287) on xpath=/html/body/div[2]/div/div/a[2]
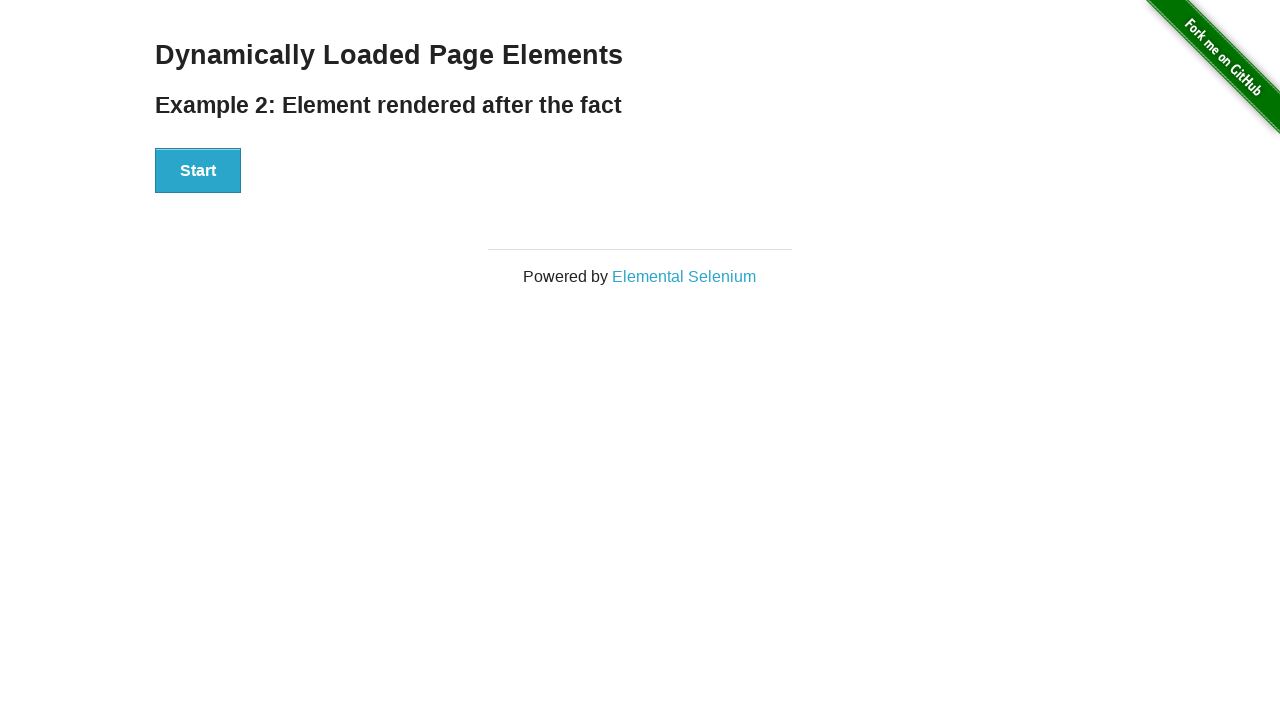

Clicked the Start button to trigger dynamic content loading at (198, 171) on xpath=/html/body/div[2]/div/div/div[1]/button
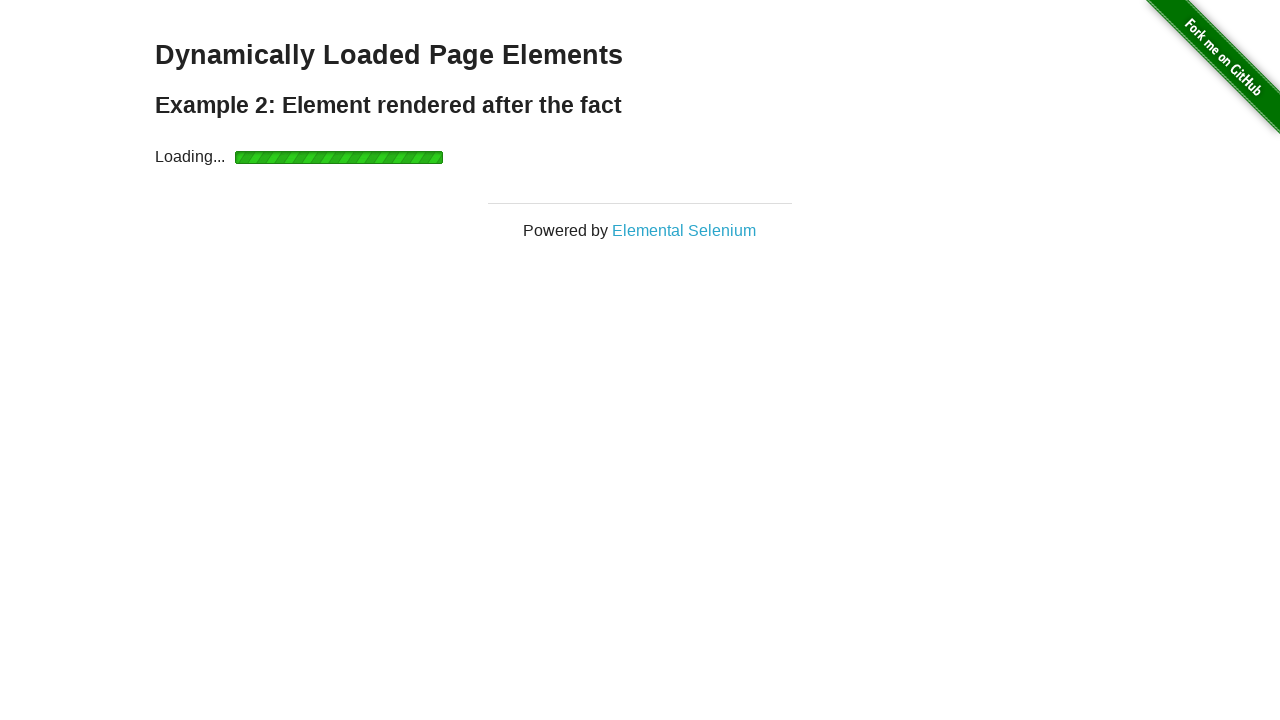

Finish message appeared after dynamic loading completed
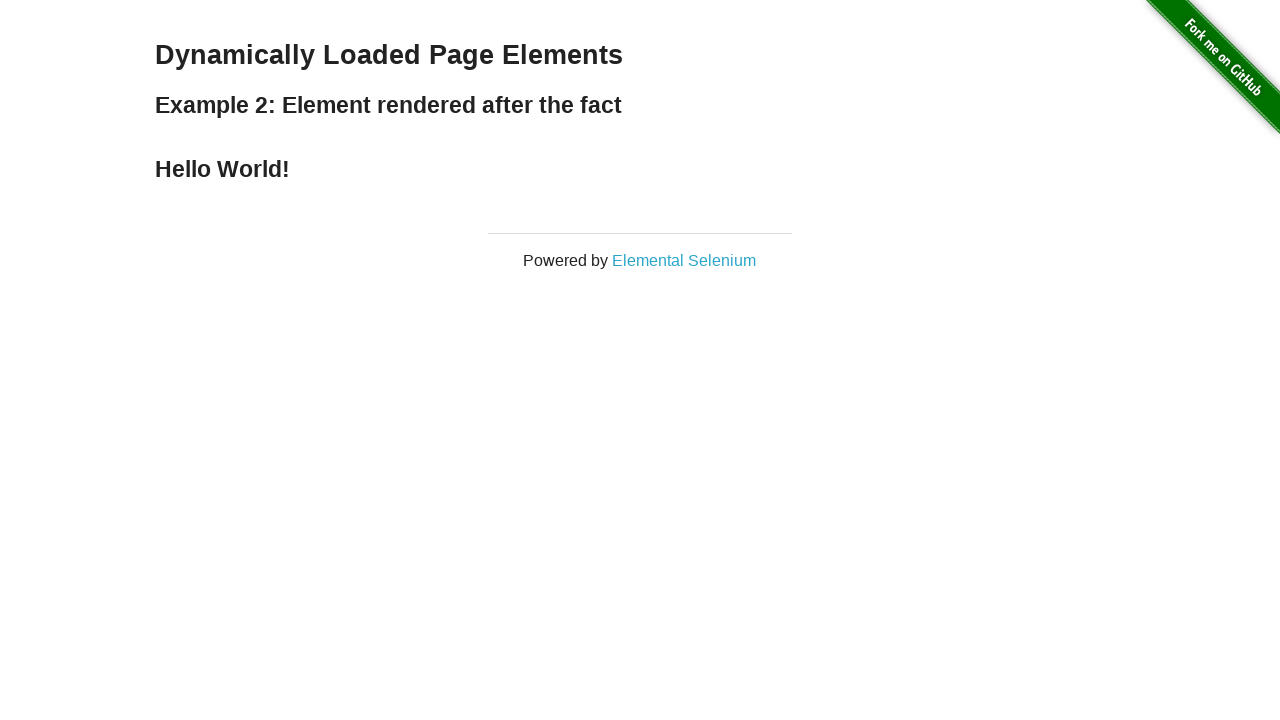

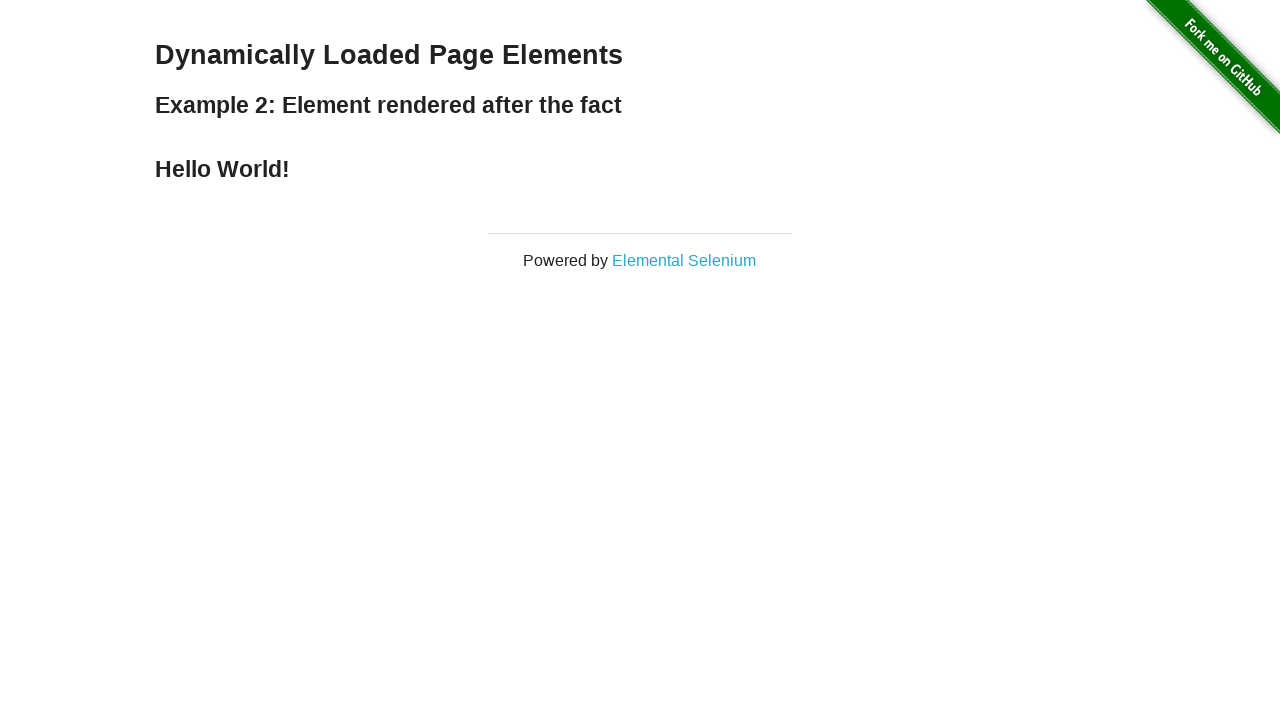